Tests drag-and-drop functionality on the jQuery UI droppable demo page by switching to the demo iframe and dragging an element onto a drop target

Starting URL: https://jqueryui.com/droppable/

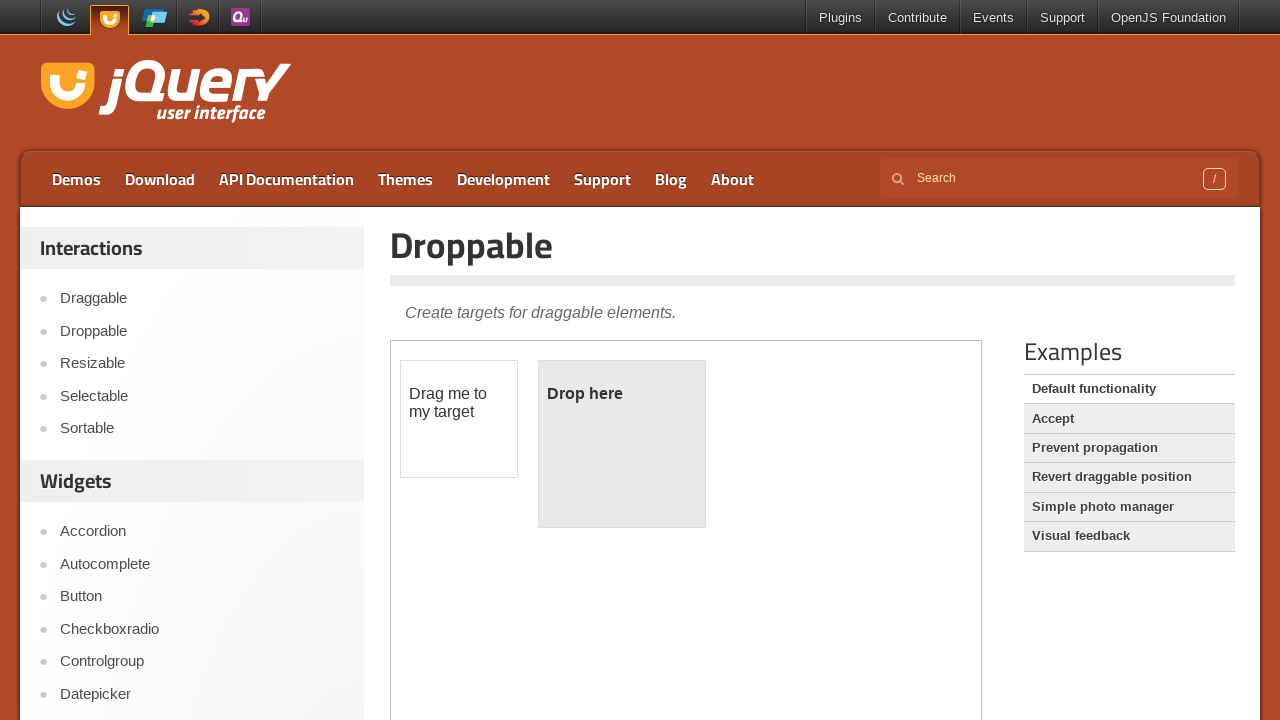

Located demo iframe for drag-and-drop test
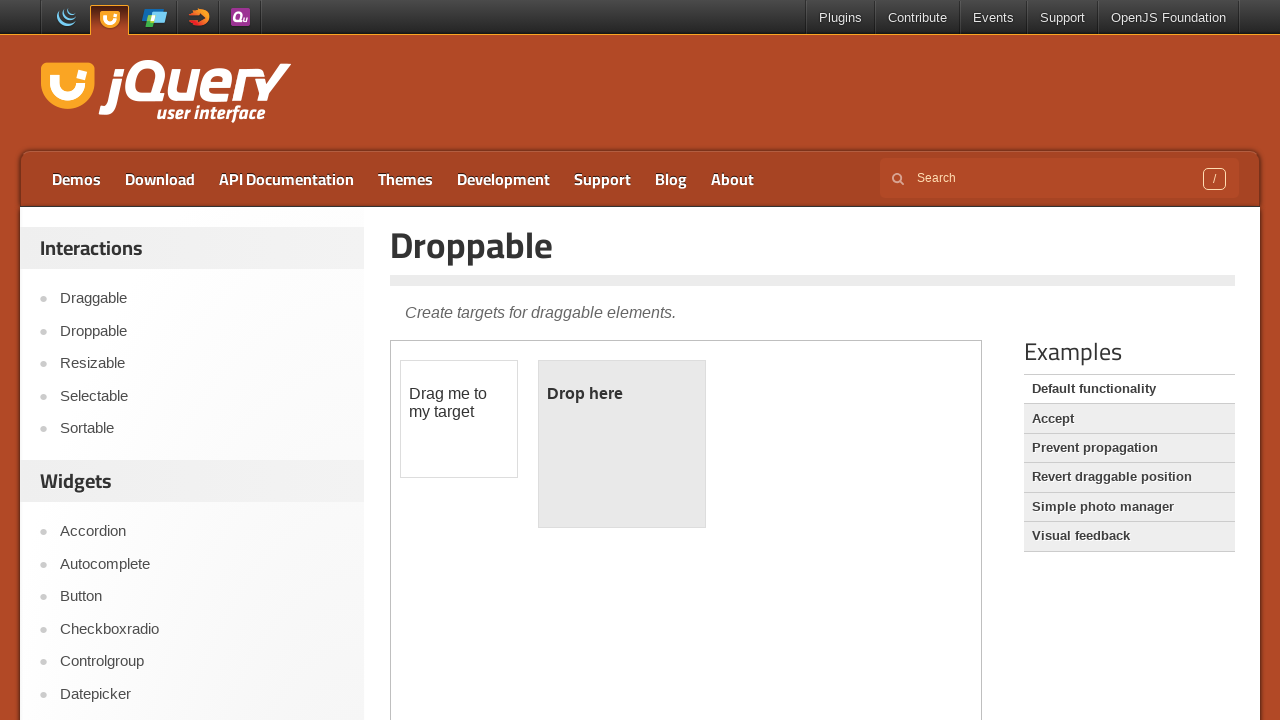

Located draggable element with ID 'draggable'
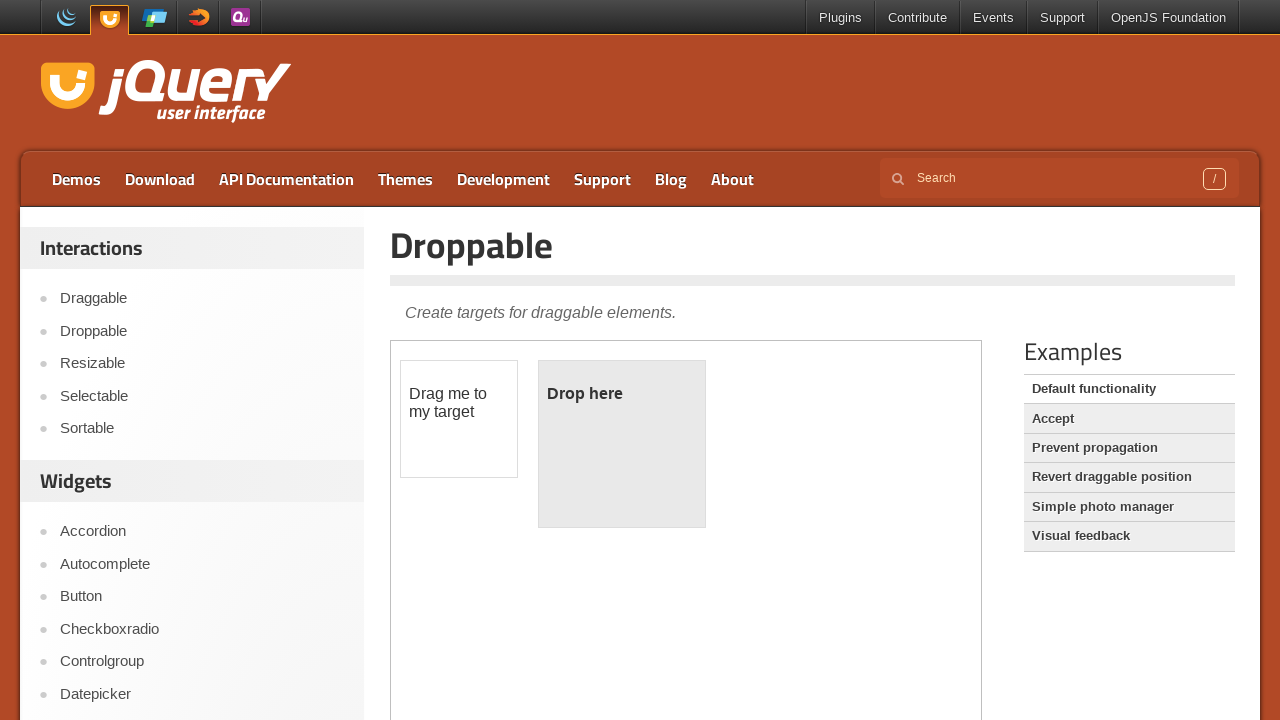

Located droppable target element with ID 'droppable'
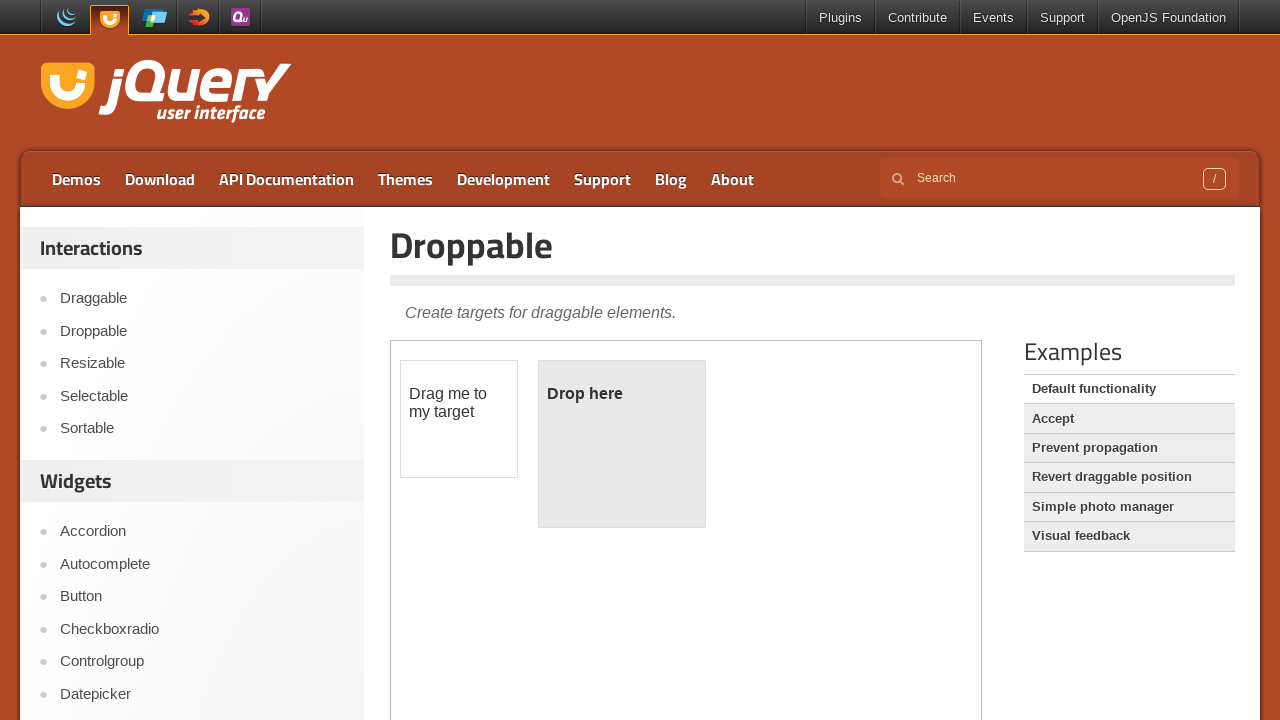

Dragged draggable element onto droppable target at (622, 444)
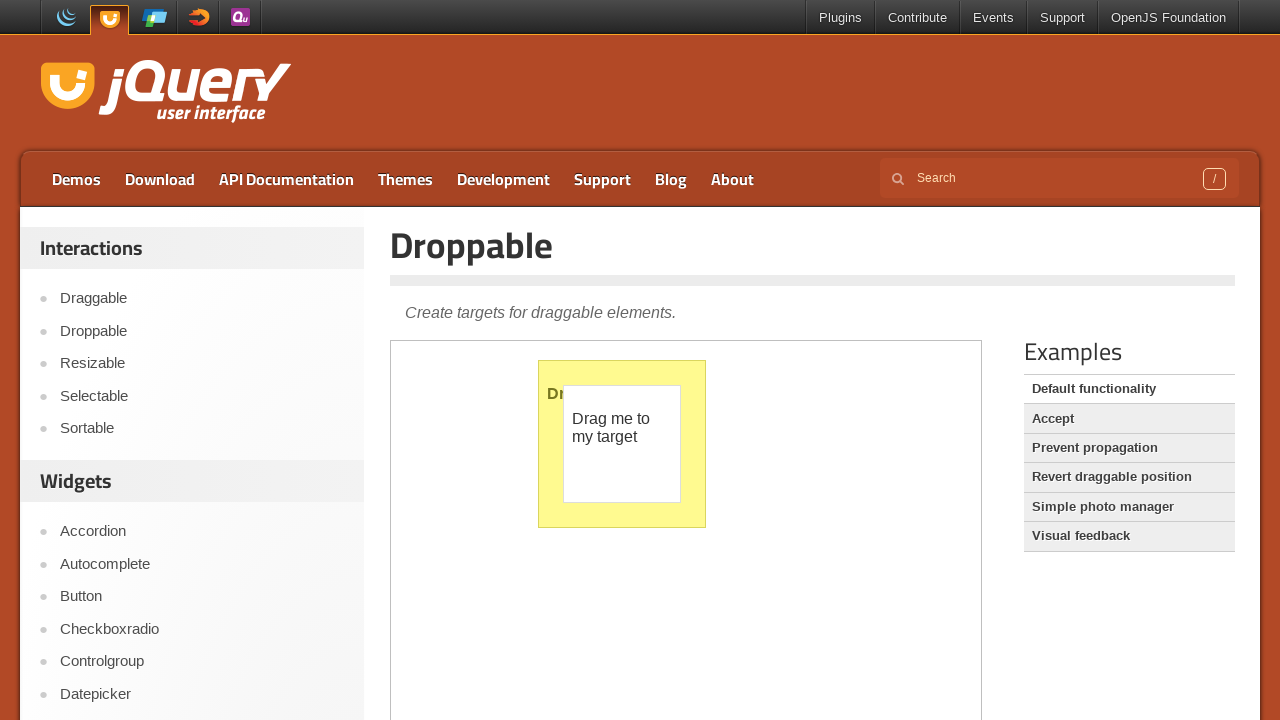

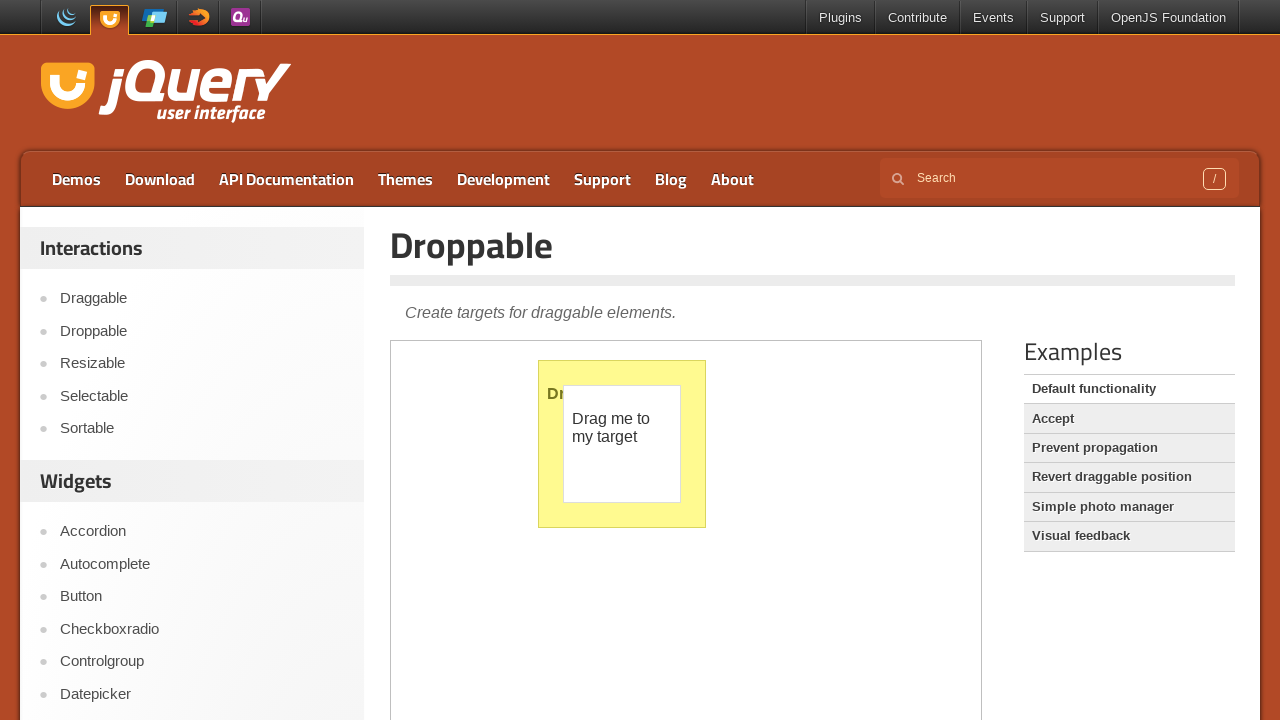